Navigates to Aarav Bullion website and extracts the gold price from the trending table

Starting URL: https://aaravbullion.in/

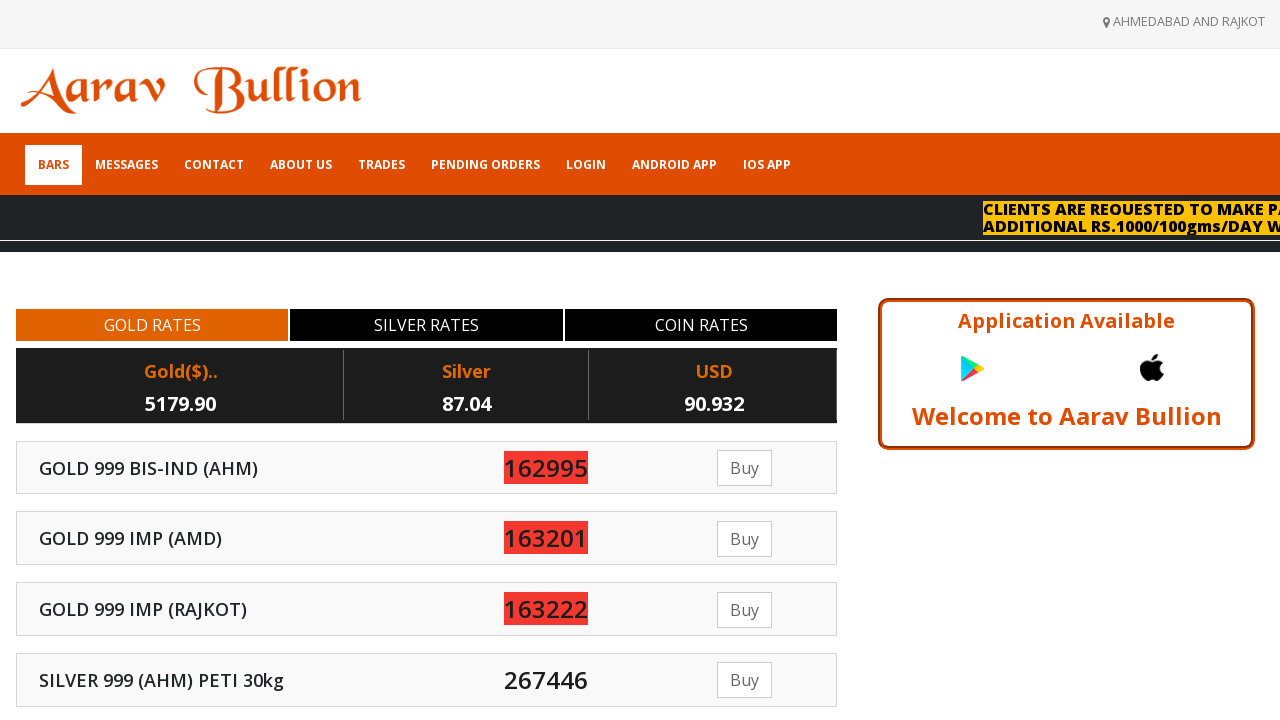

Waited for swiper container to load
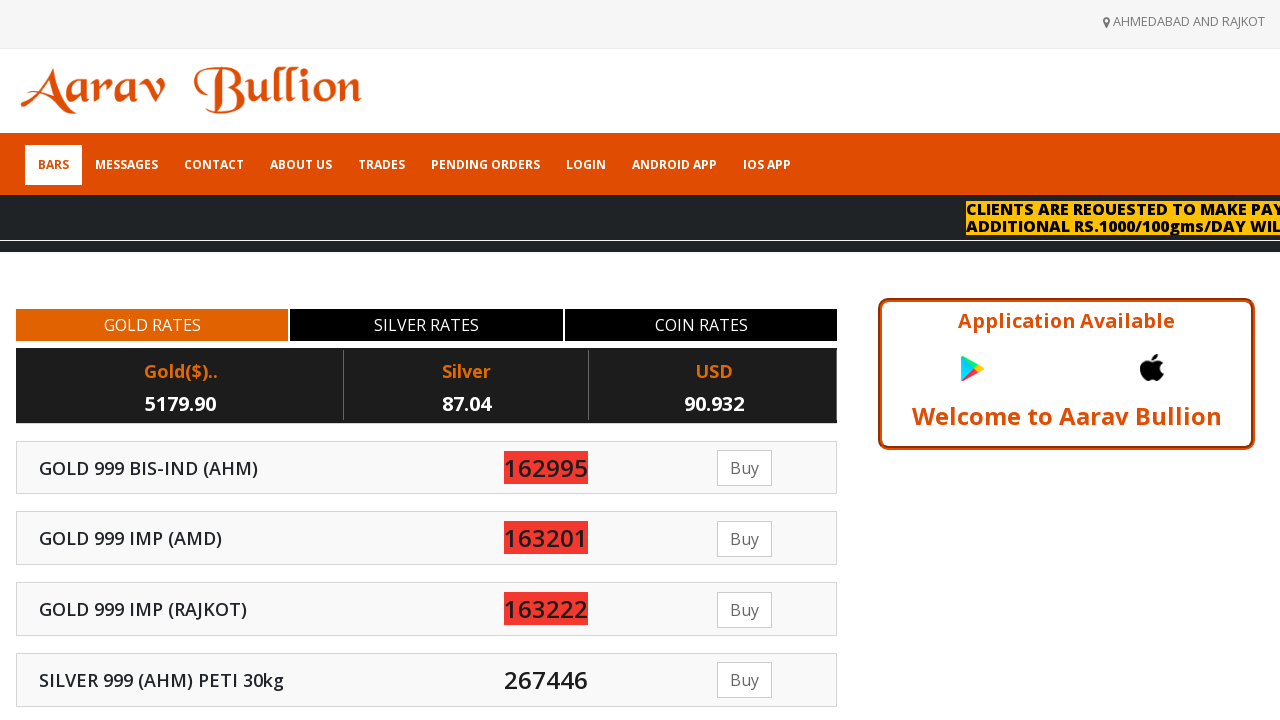

Extracted gold price from trending table using JavaScript evaluation
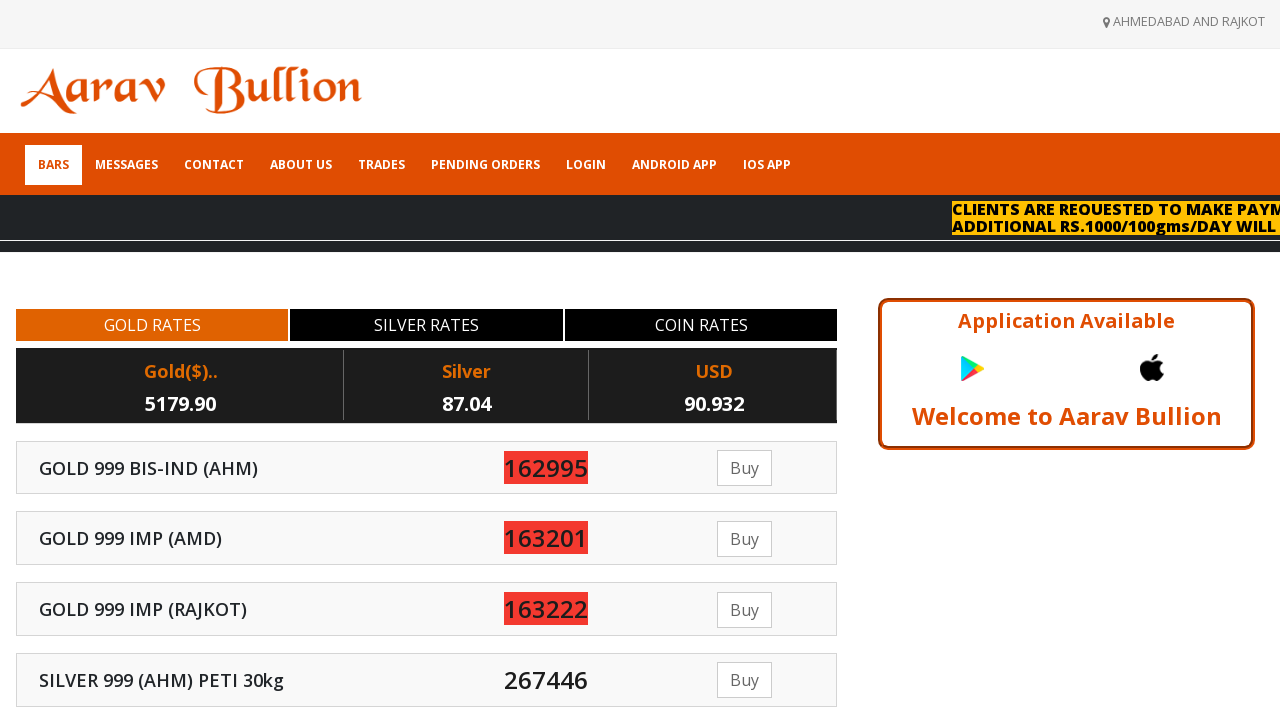

Verified price found: 162995
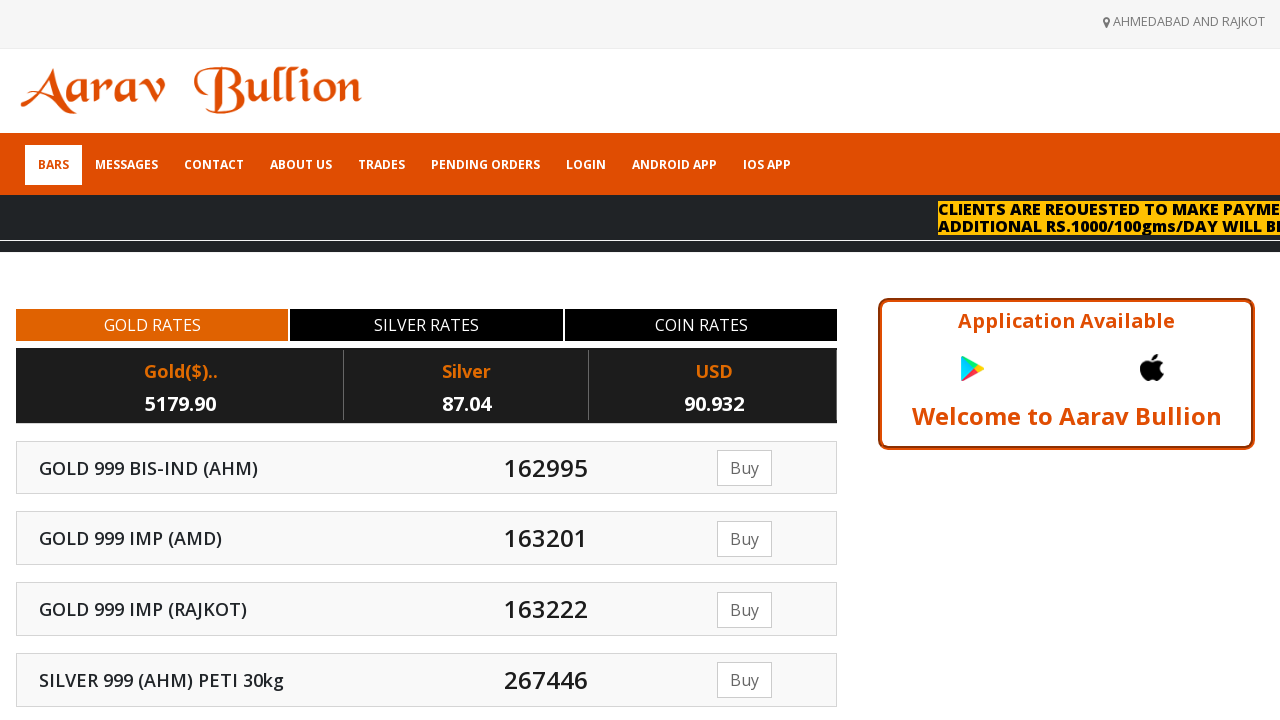

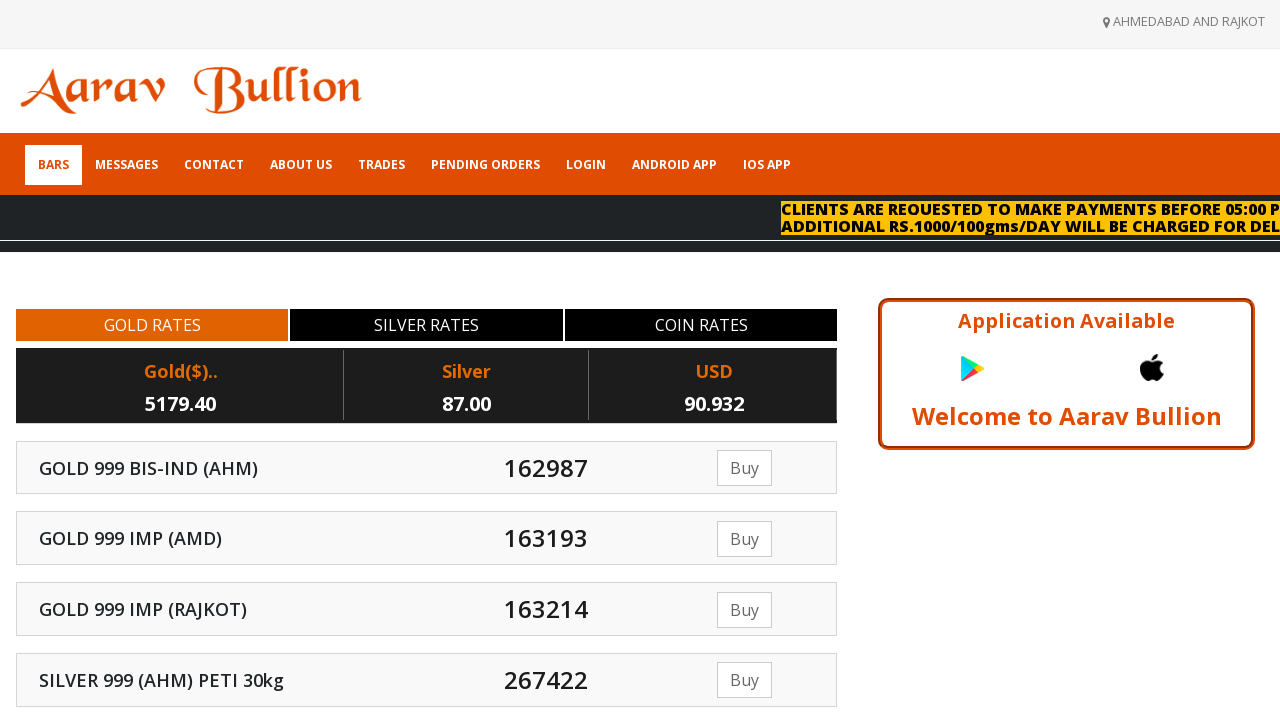